Tests clicking a JavaScript confirm dialog, dismissing it (clicking Cancel), and verifying the result message shows the cancel action.

Starting URL: https://the-internet.herokuapp.com/javascript_alerts

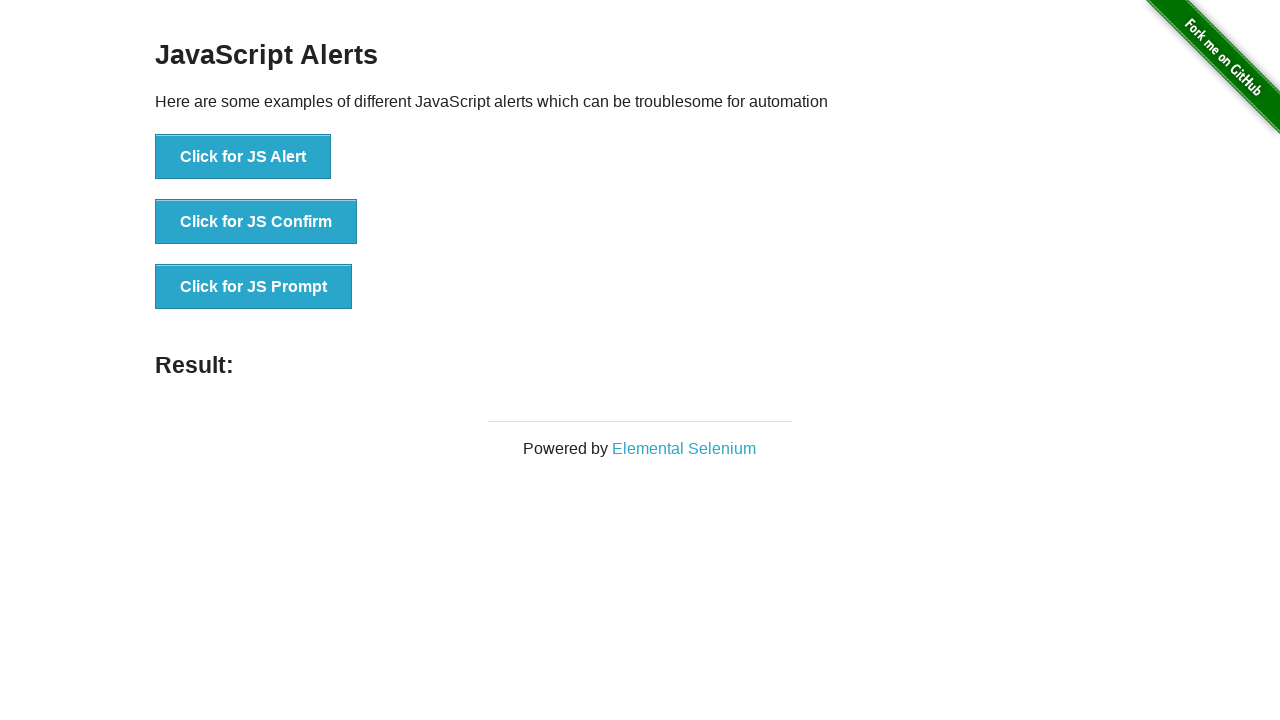

Set up dialog handler to dismiss (click Cancel) on any dialog
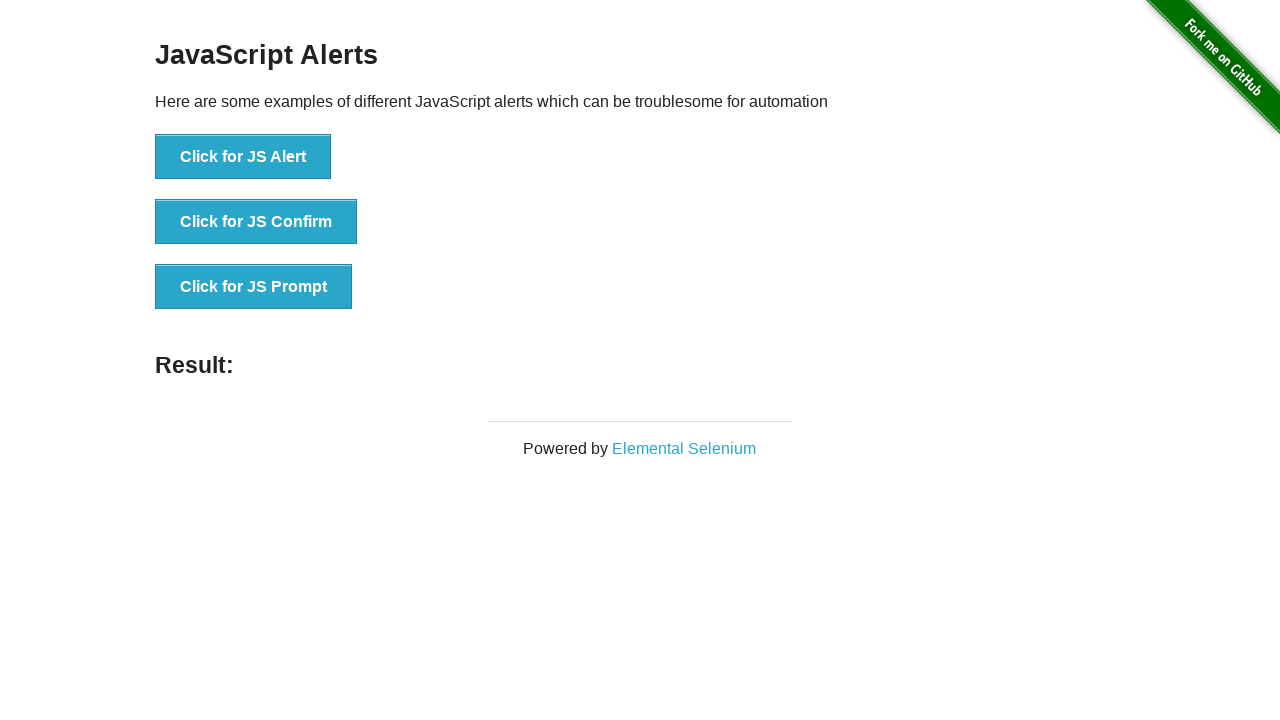

Clicked the JS Confirm button at (256, 222) on button:text('Click for JS Confirm')
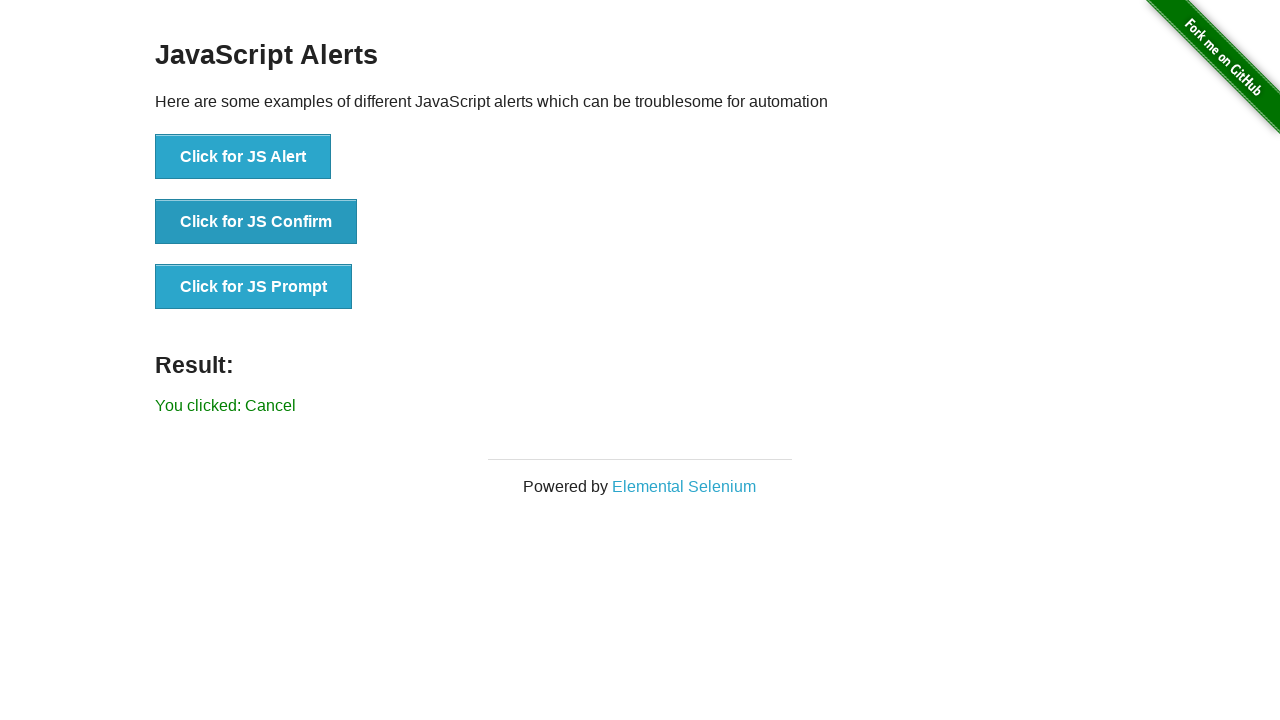

Waited for result message to appear
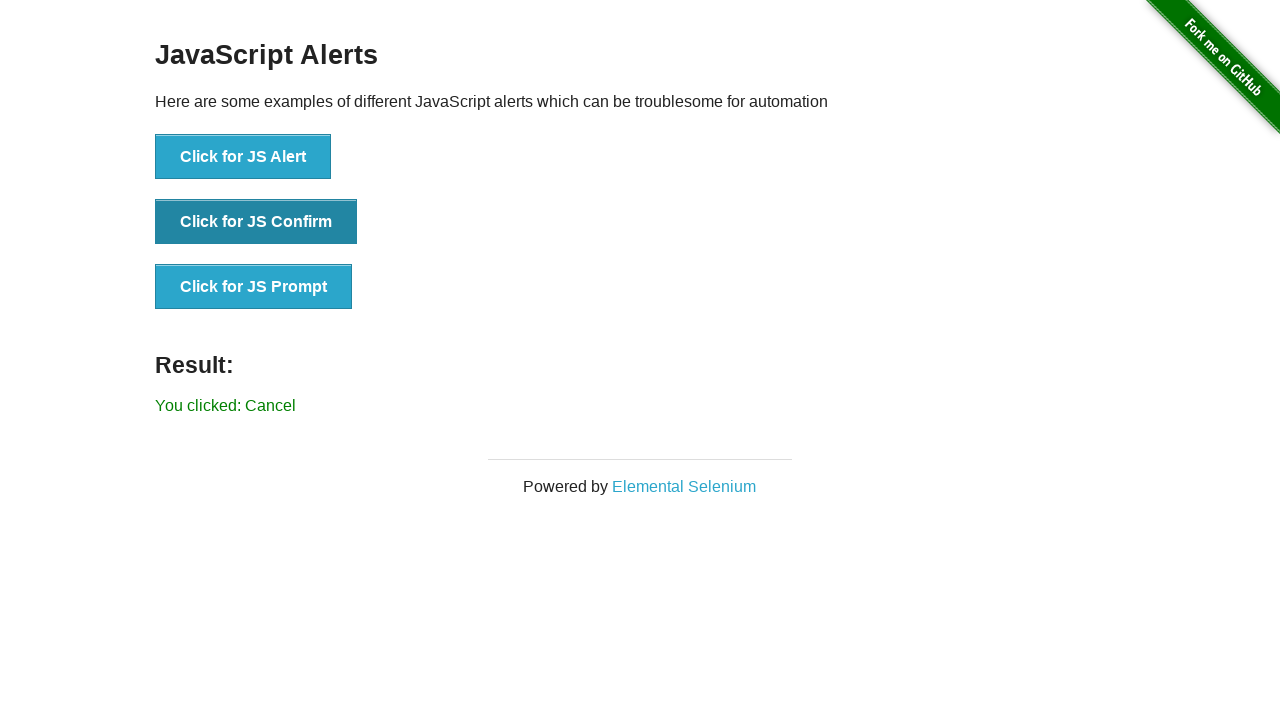

Retrieved result text content
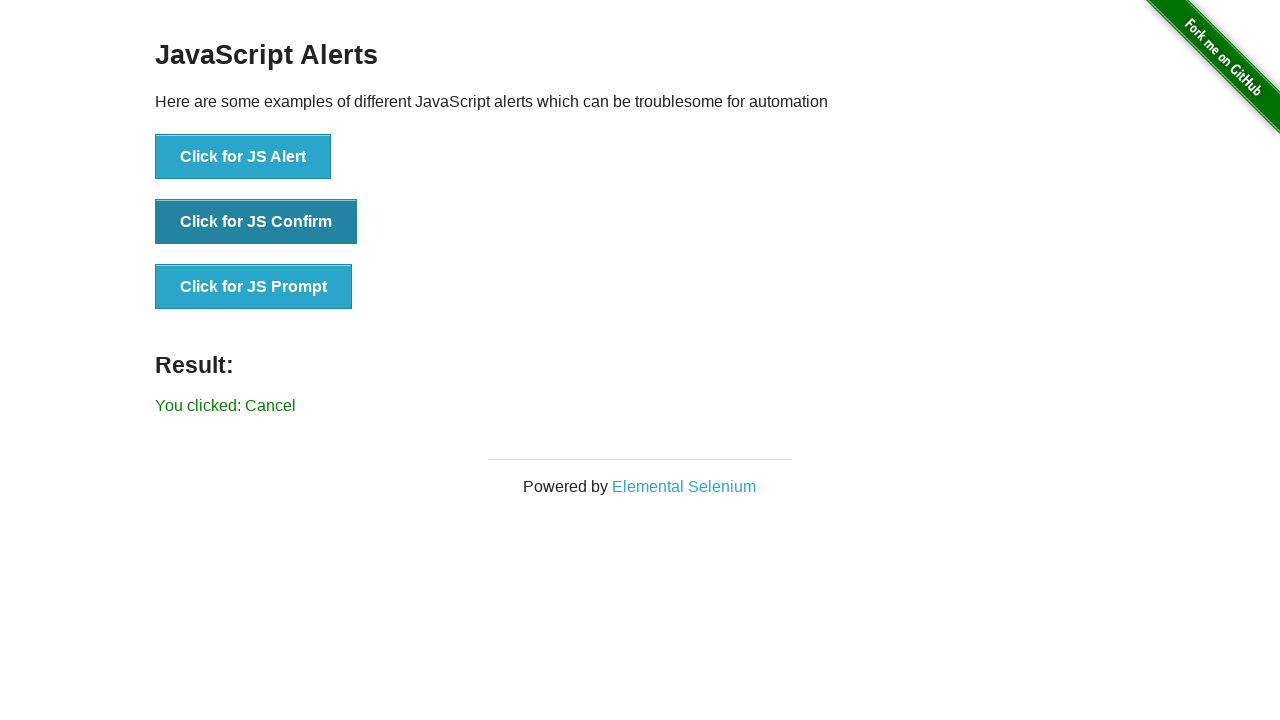

Verified result text equals 'You clicked: Cancel'
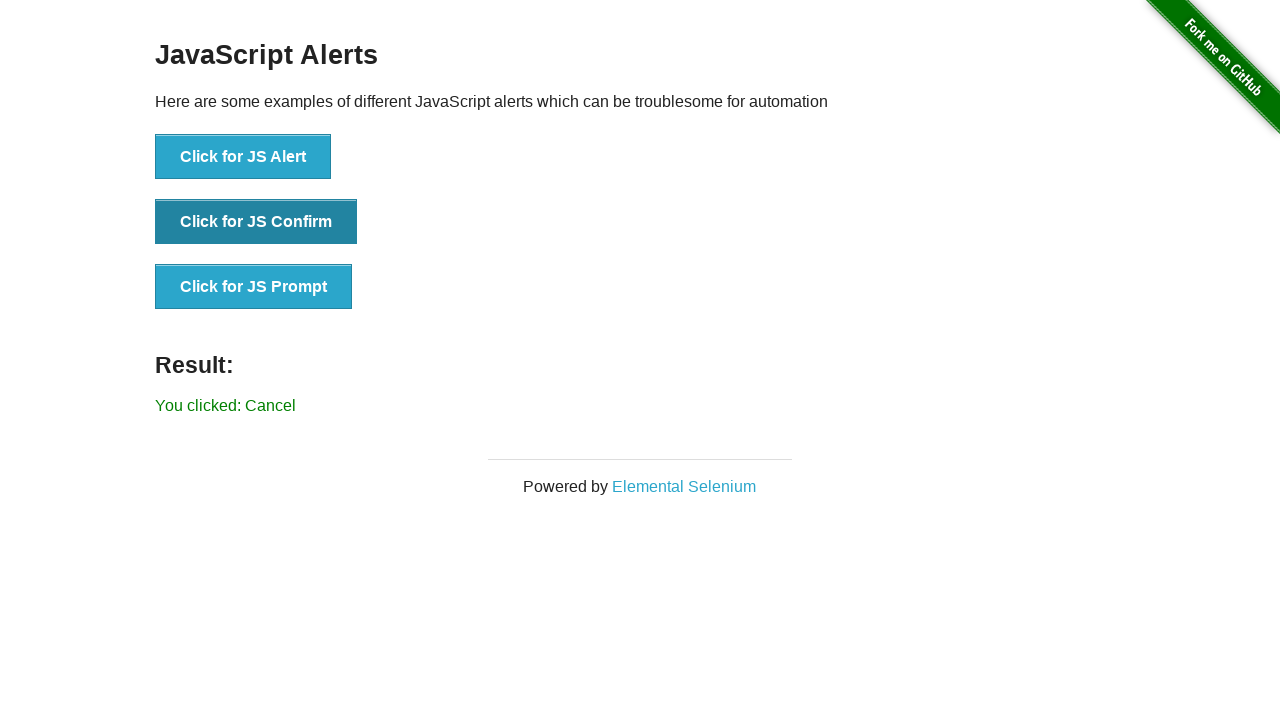

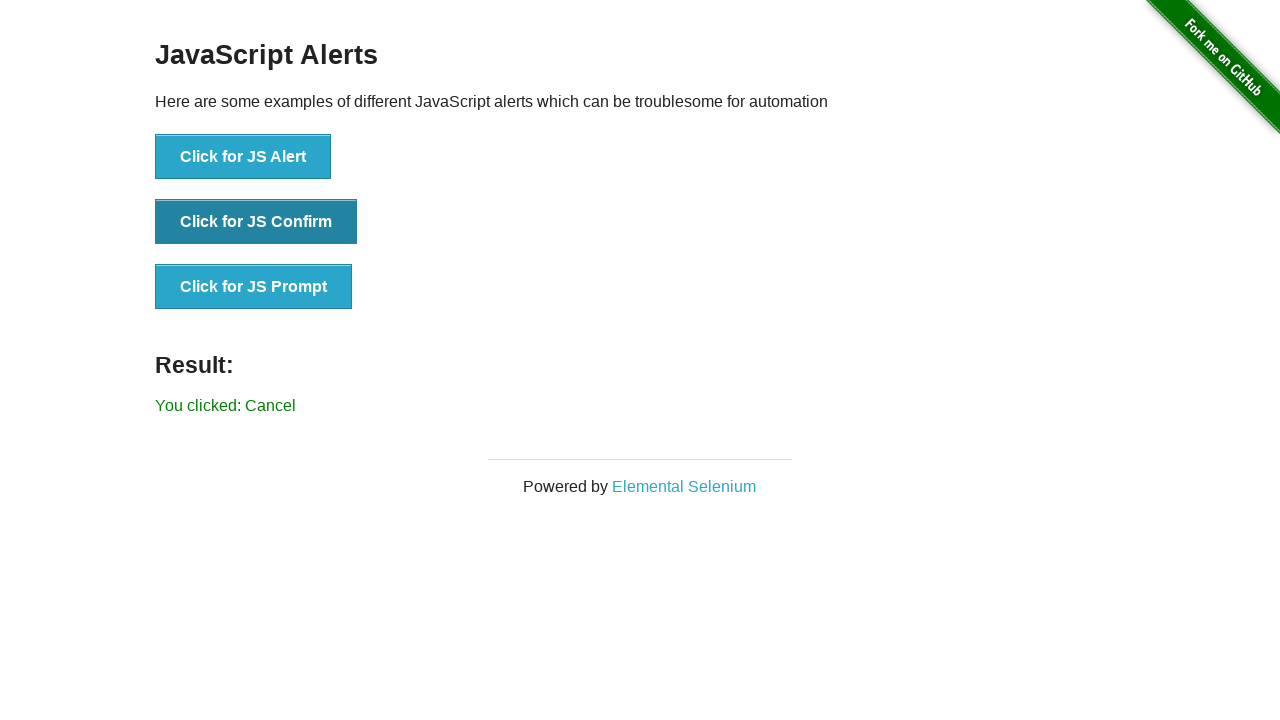